Fills a name input field on an automation practice page

Starting URL: https://rahulshettyacademy.com/AutomationPractice/

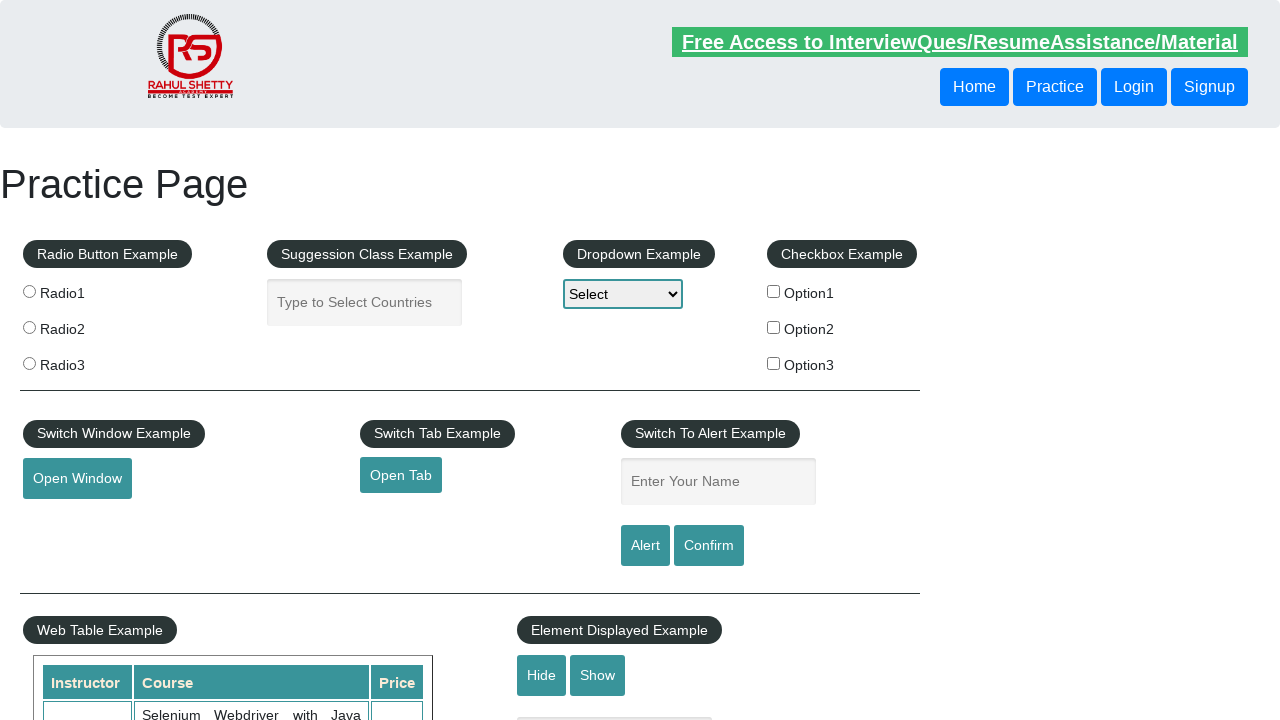

Navigated to automation practice page
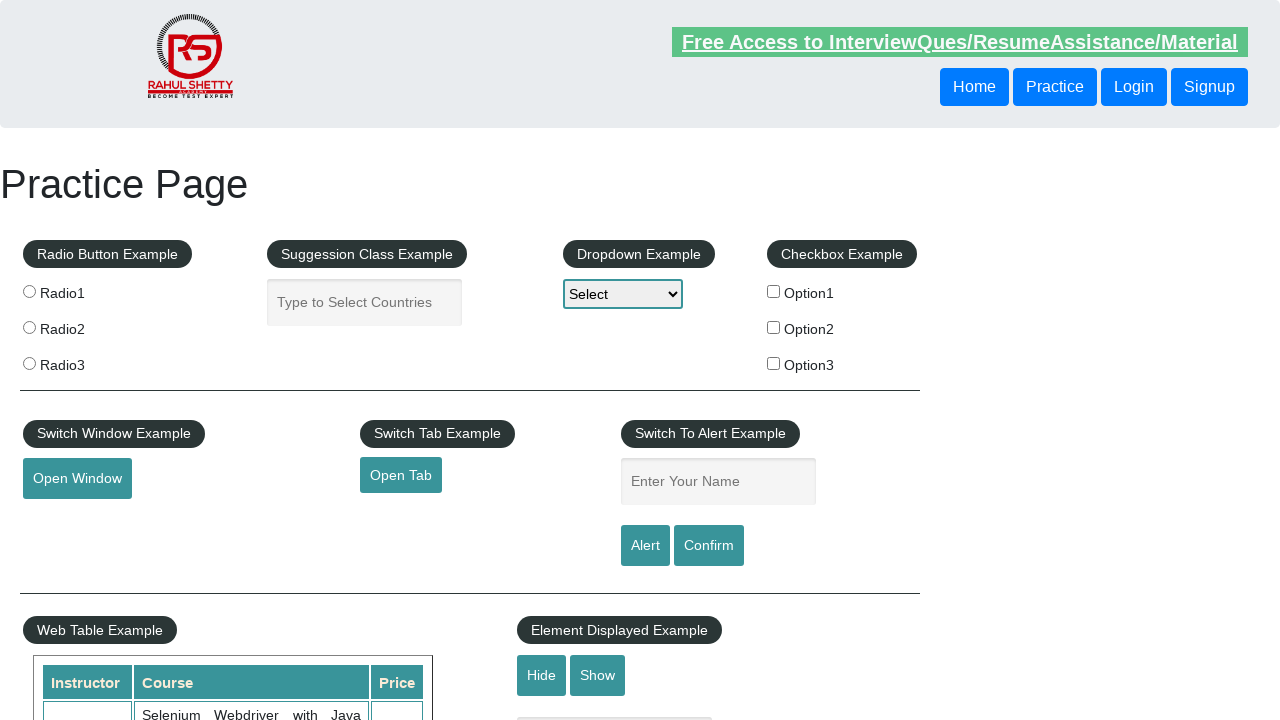

Filled name input field with 'otniel' on input[name='enter-name']
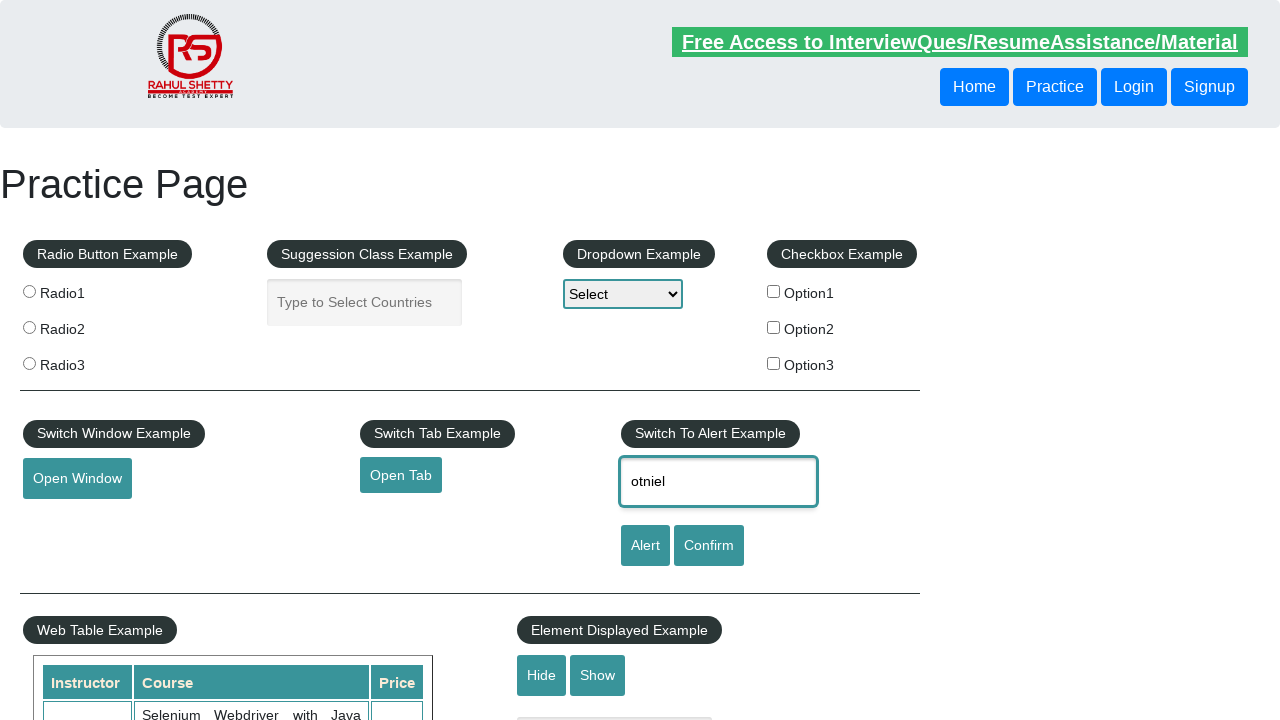

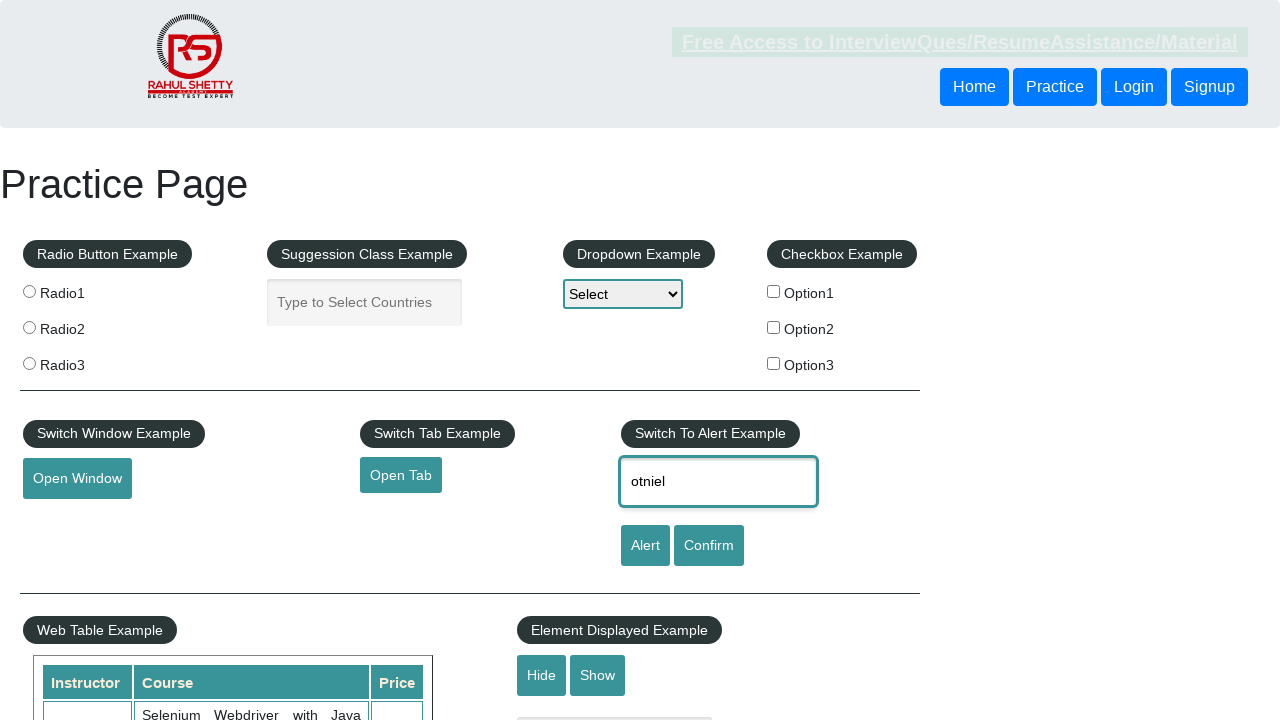